Tests pagination functionality on a Chinese news website by scrolling through the page content and clicking the next page button to navigate through multiple pages of political news articles.

Starting URL: https://www.chinatimes.com/politic/total?page=2&chdtv

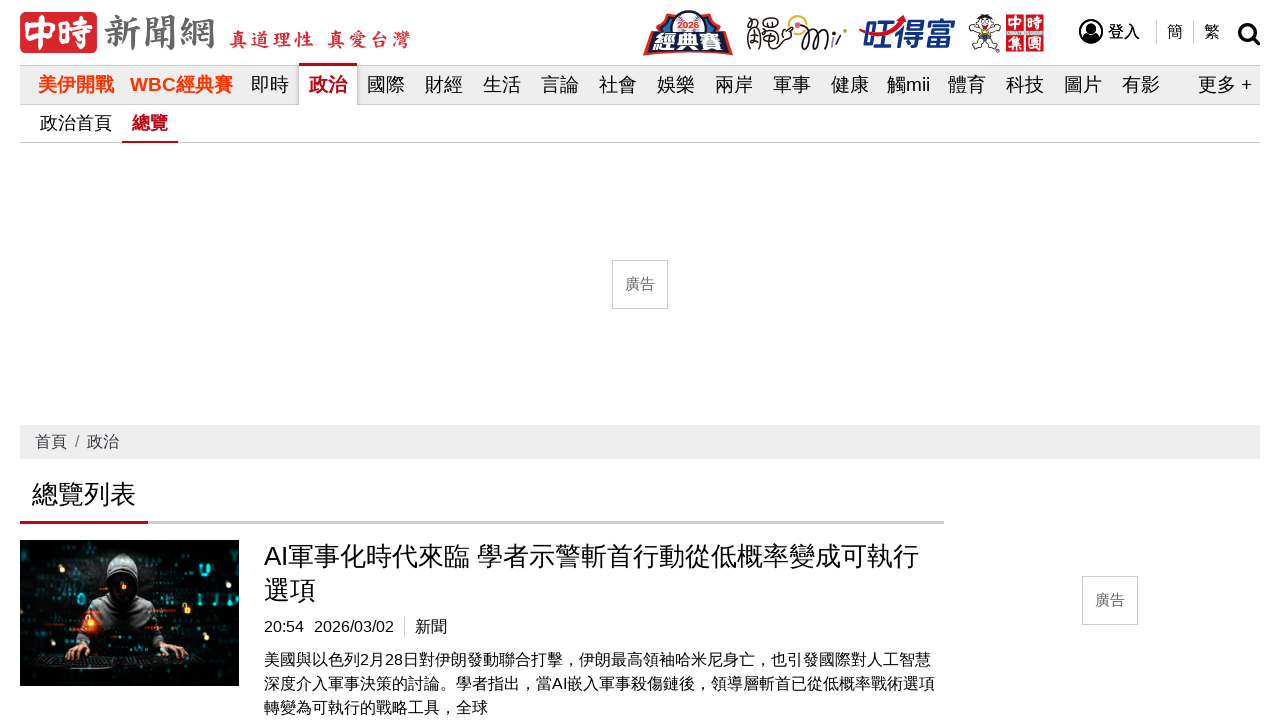

News list loaded on initial page
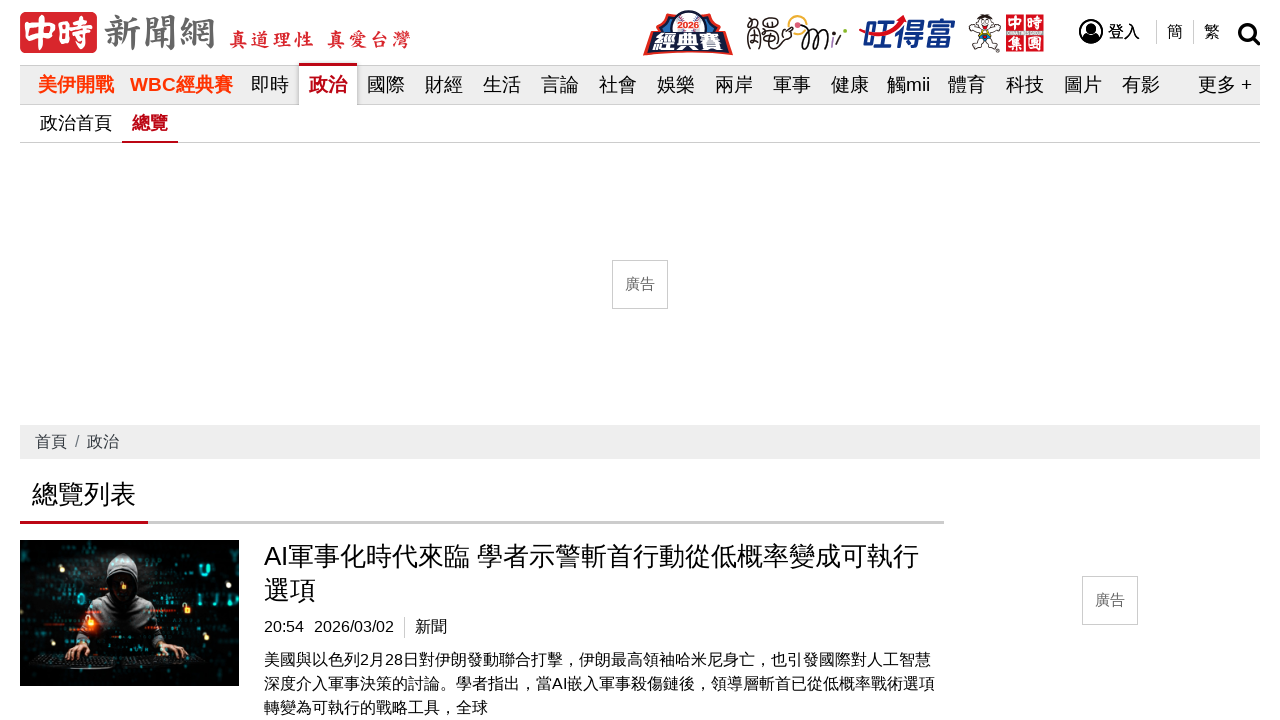

Scrolled down the page to load more content
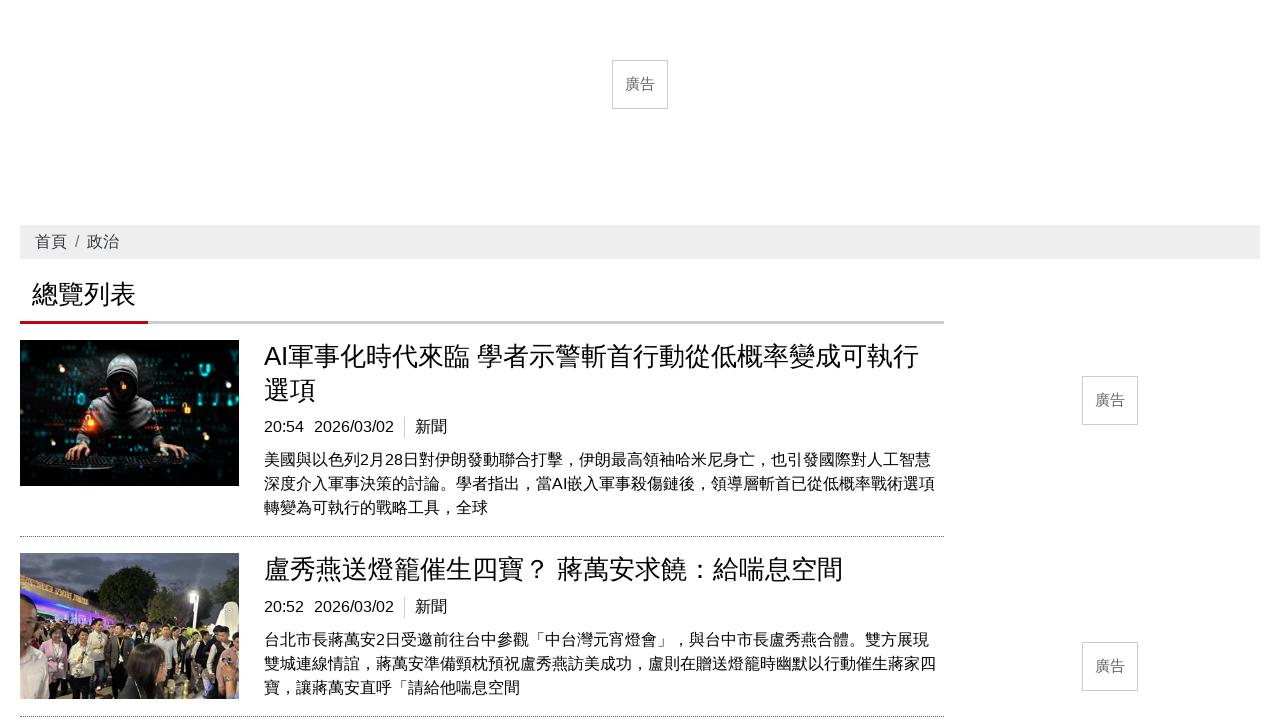

Waited for content to settle after scrolling
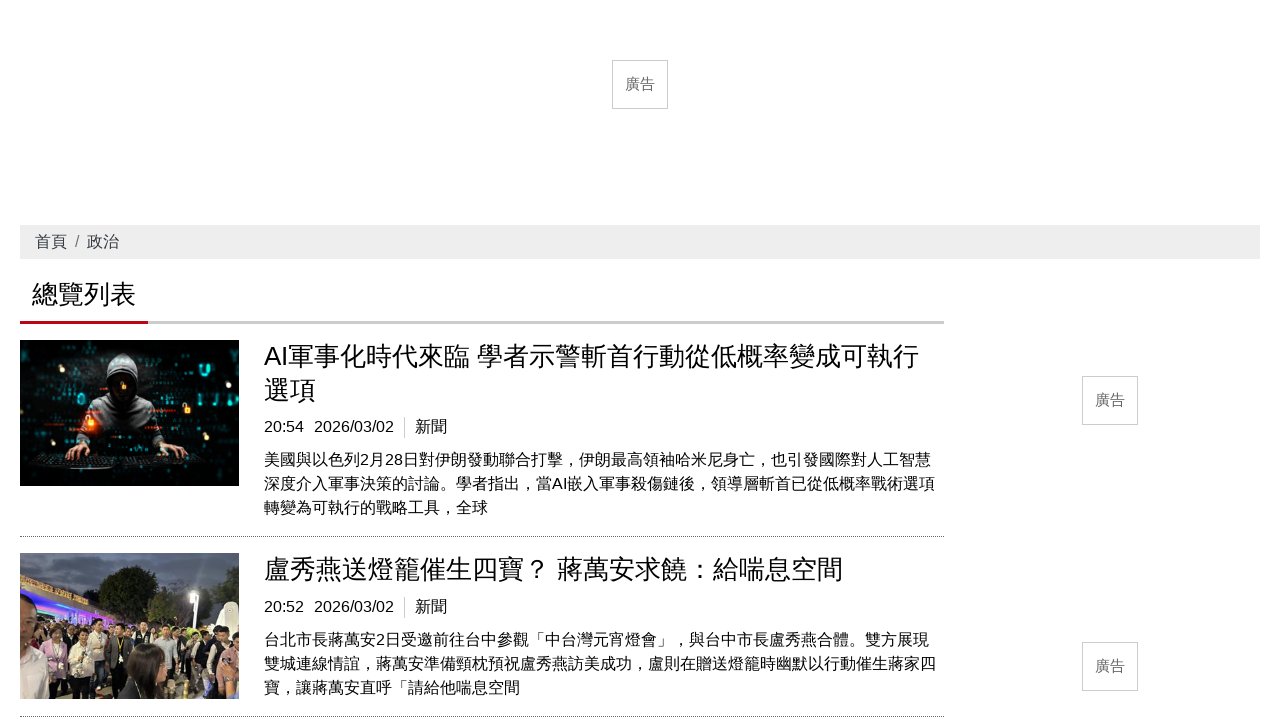

Scrolled down the page to load more content
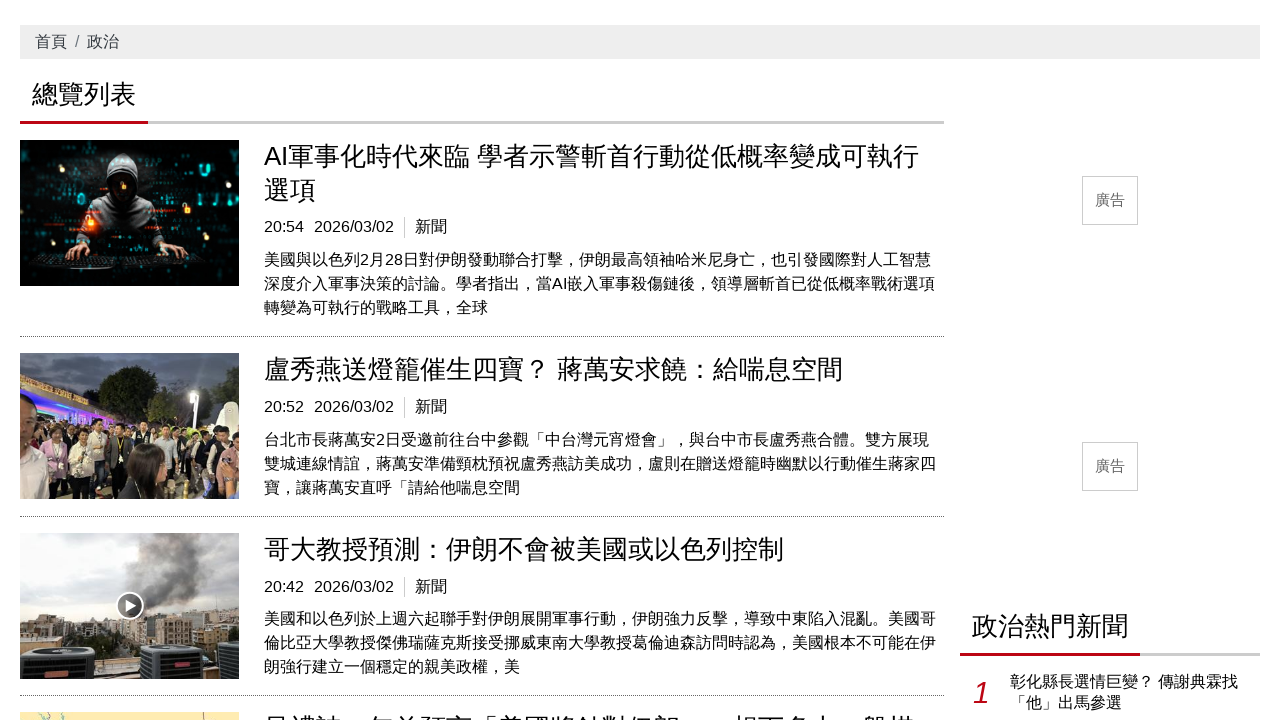

Waited for content to settle after scrolling
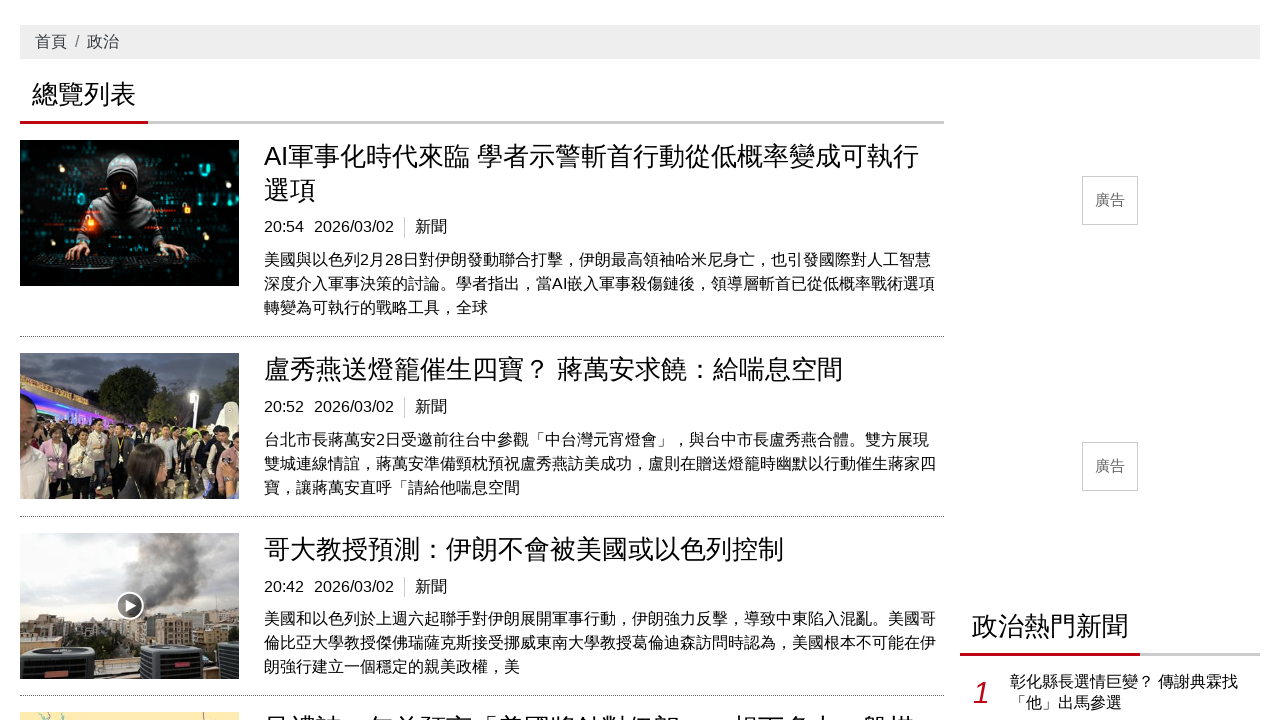

Scrolled down the page to load more content
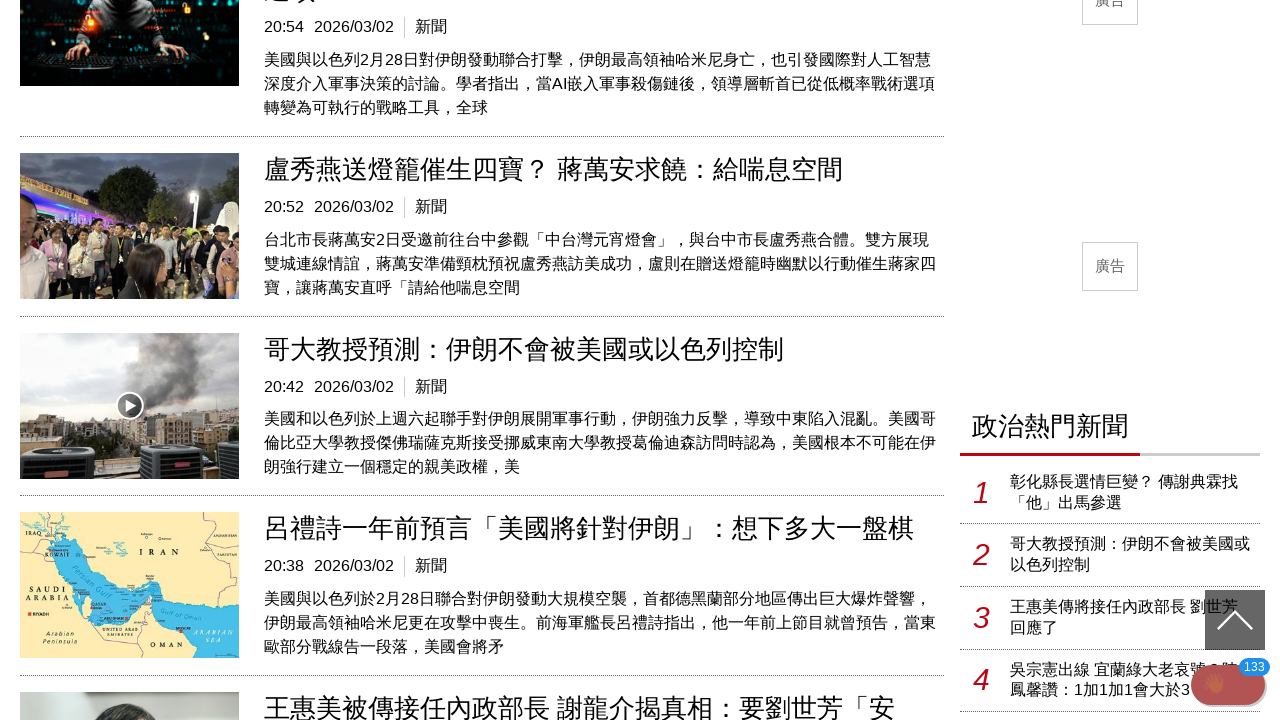

Waited for content to settle after scrolling
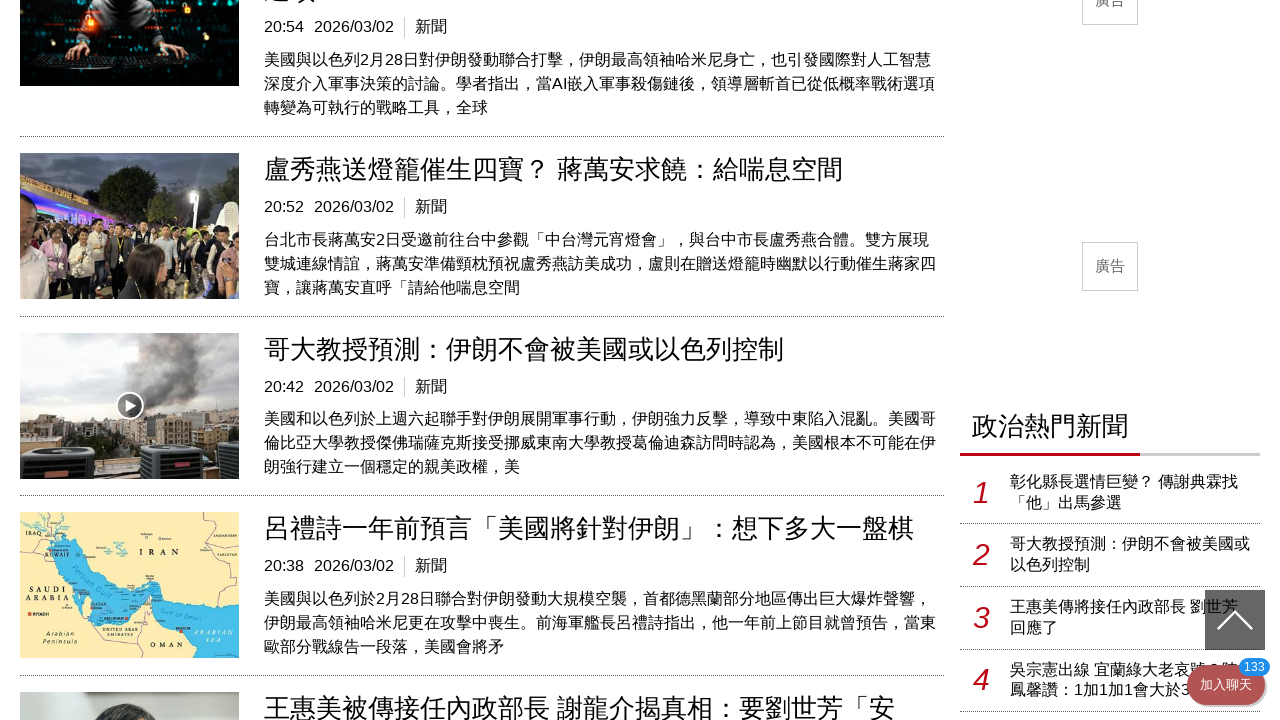

Scrolled down the page to load more content
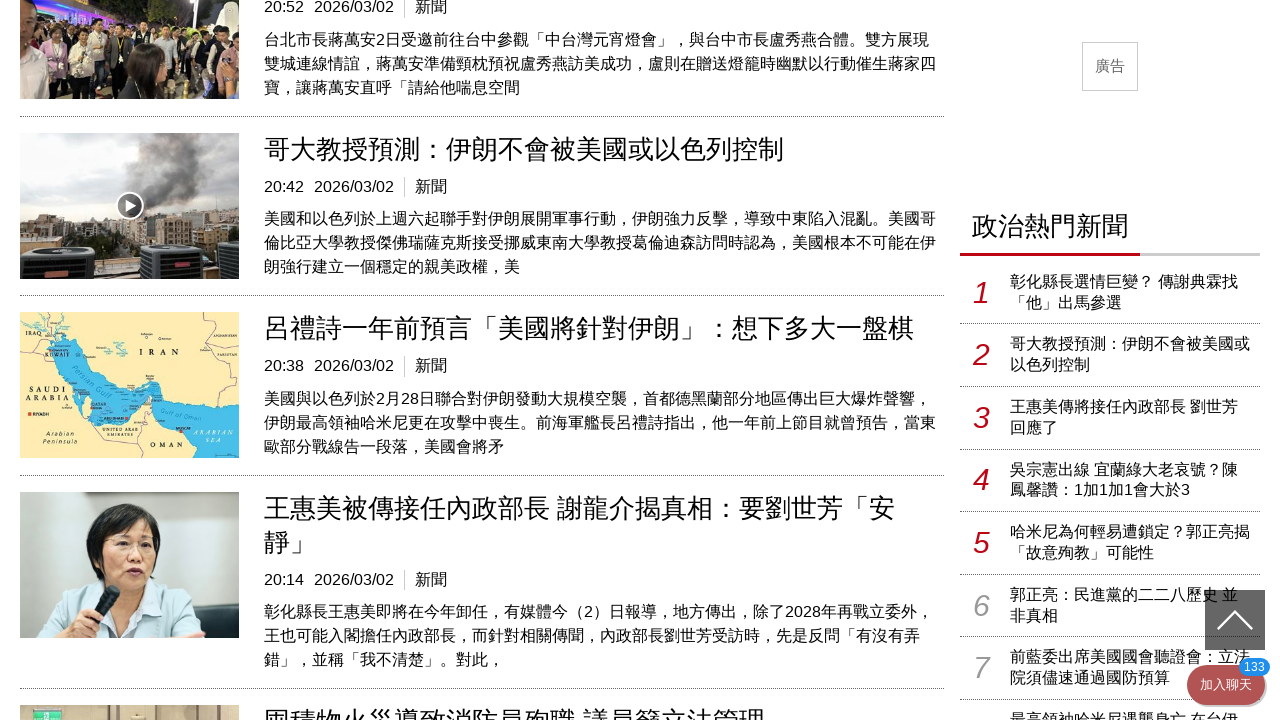

Waited for content to settle after scrolling
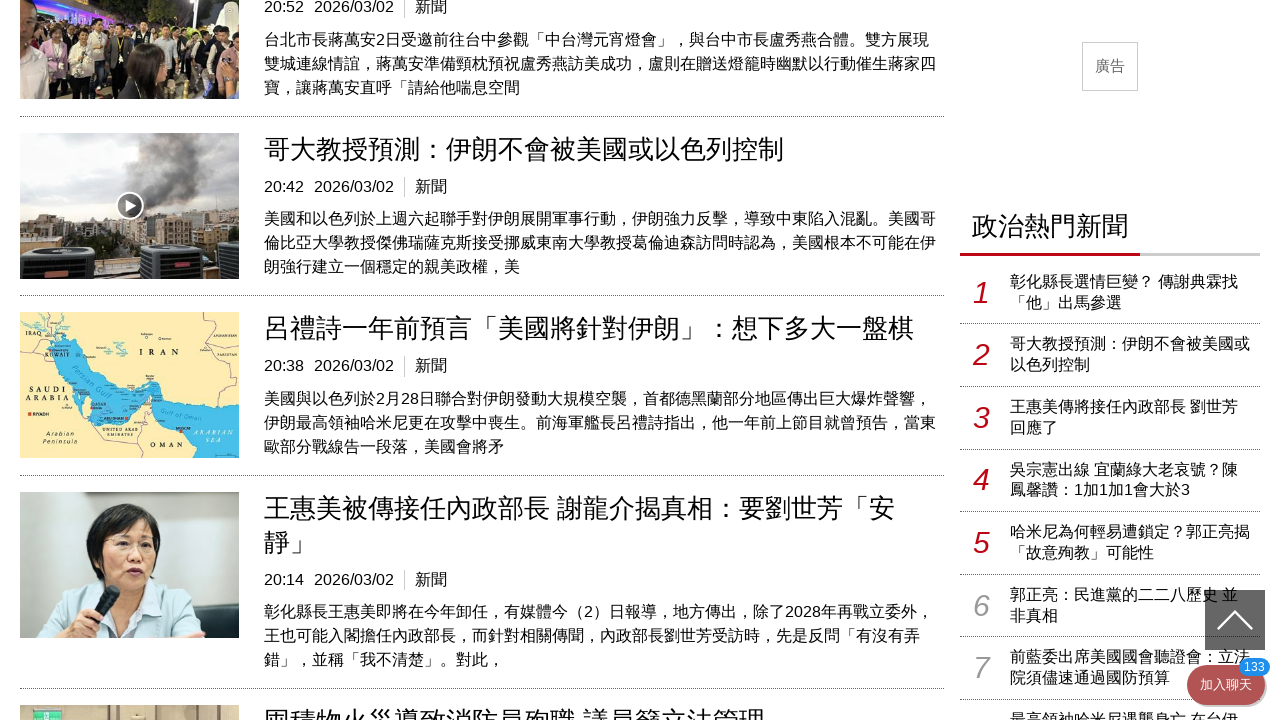

Scrolled down the page to load more content
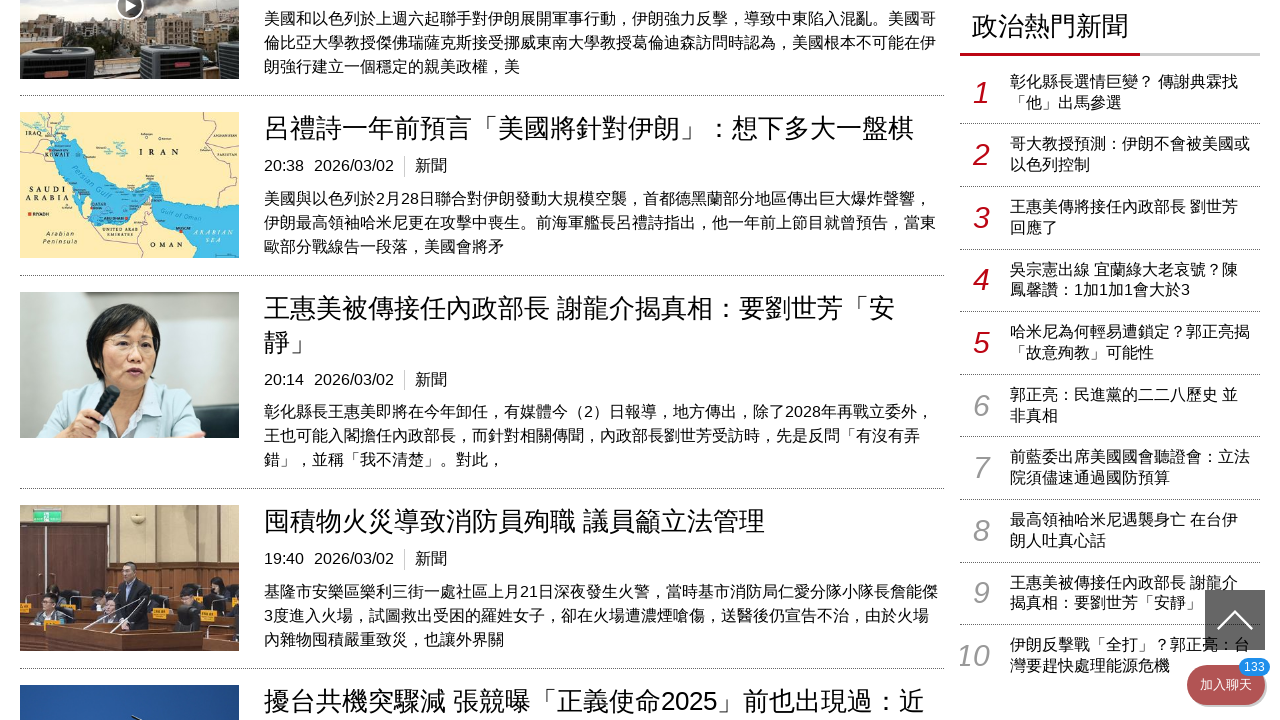

Waited for content to settle after scrolling
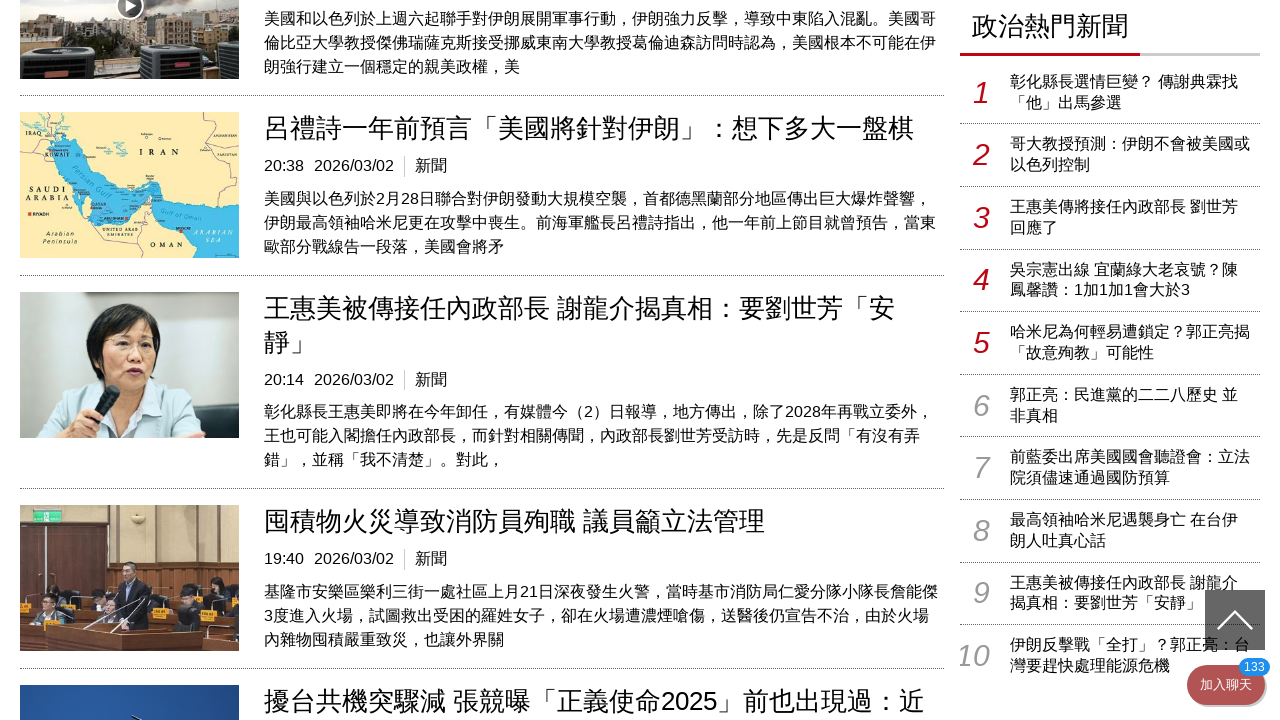

Waited for all dynamic content to settle
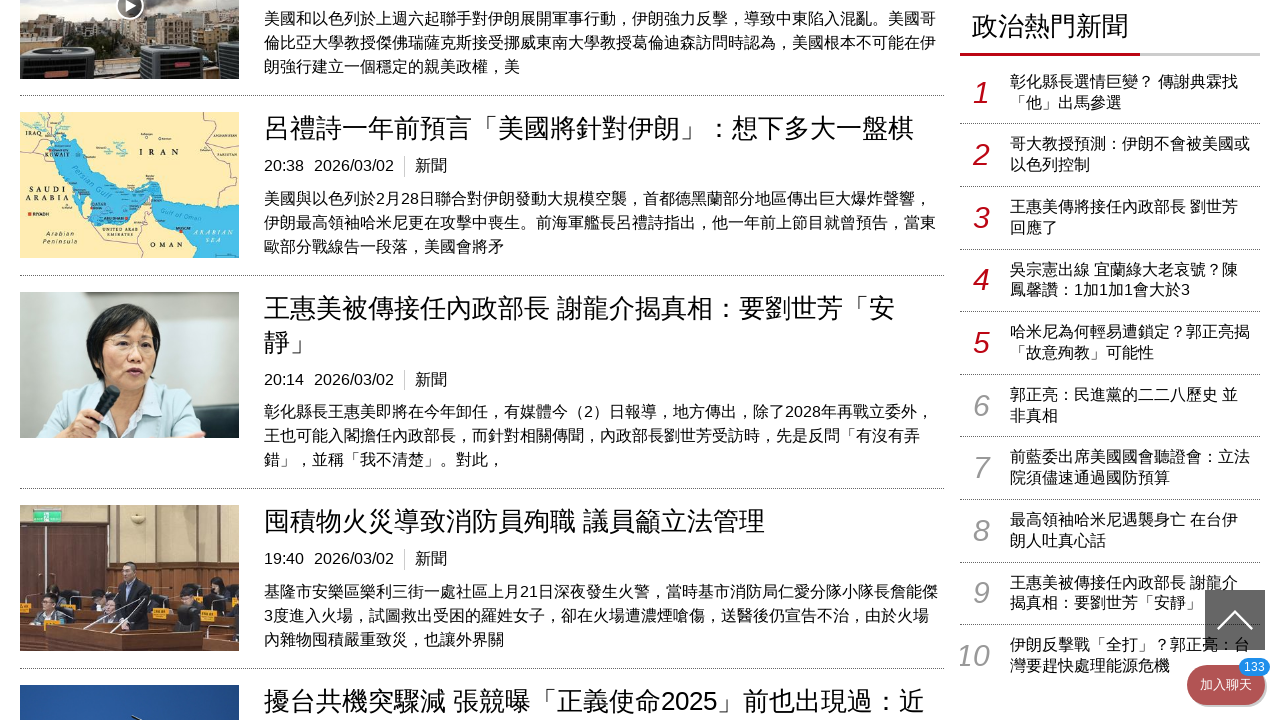

Located next page button
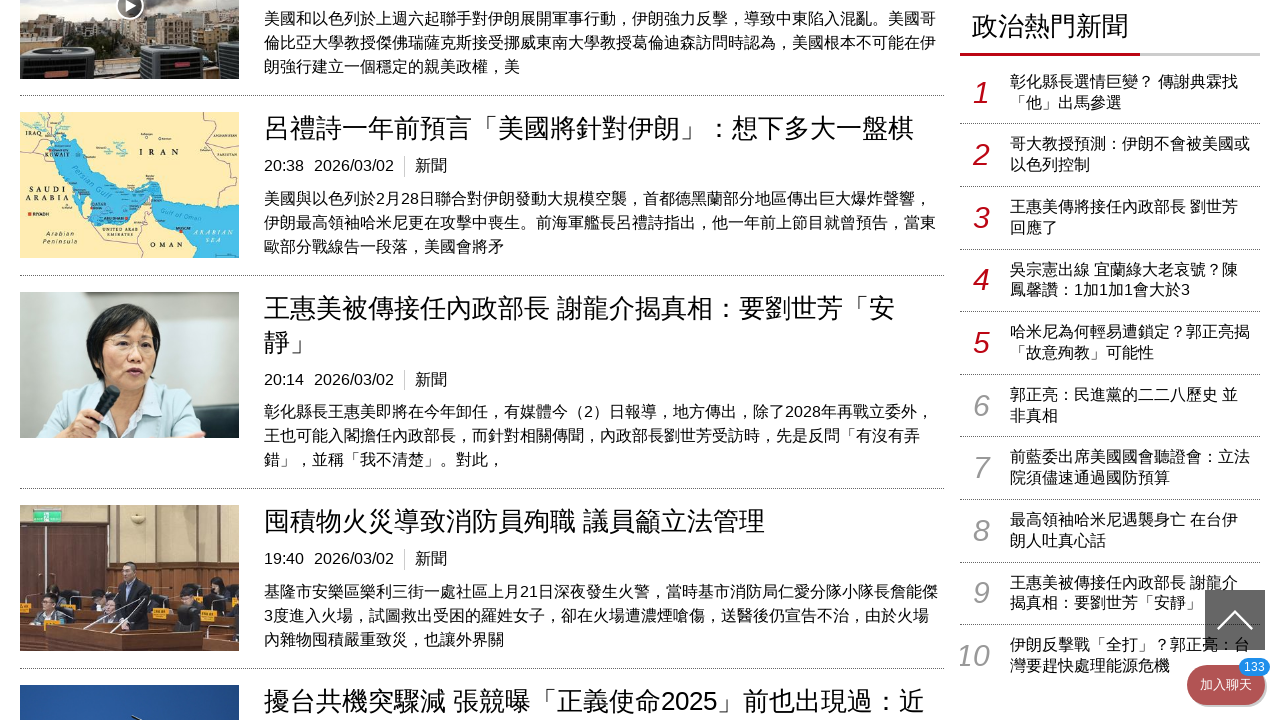

Scrolled next page button into view
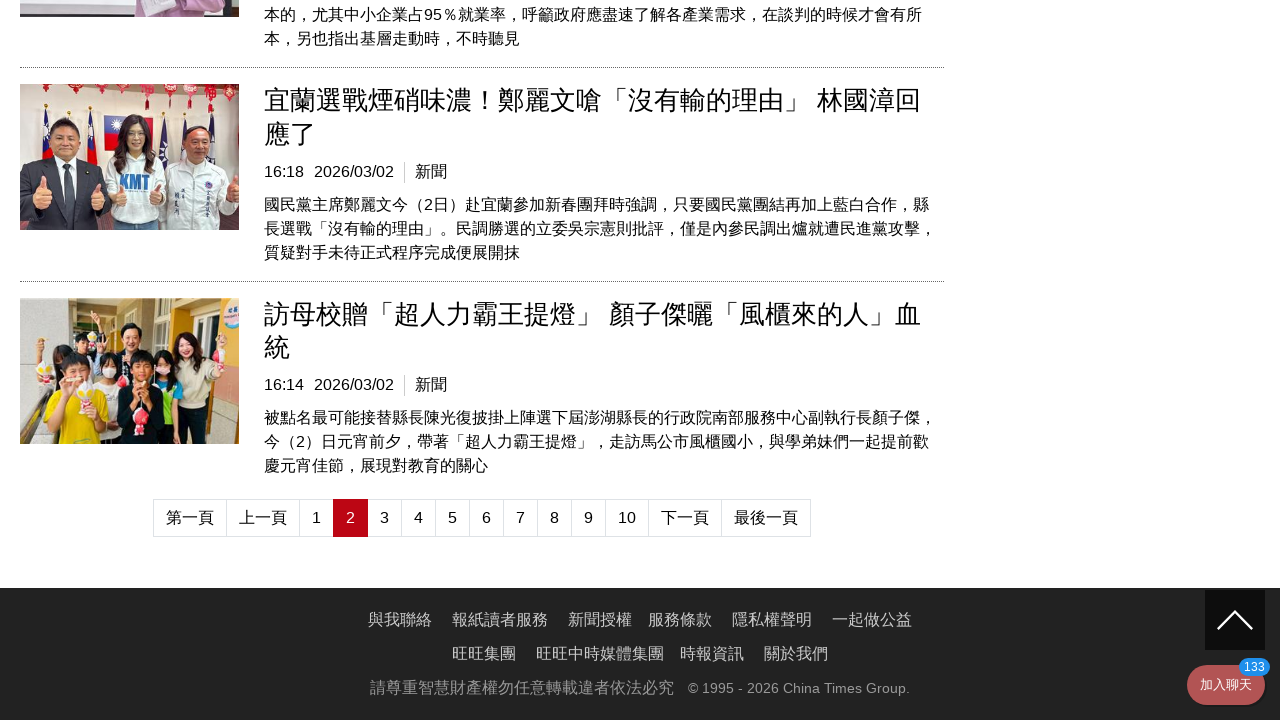

Waited before clicking next page button
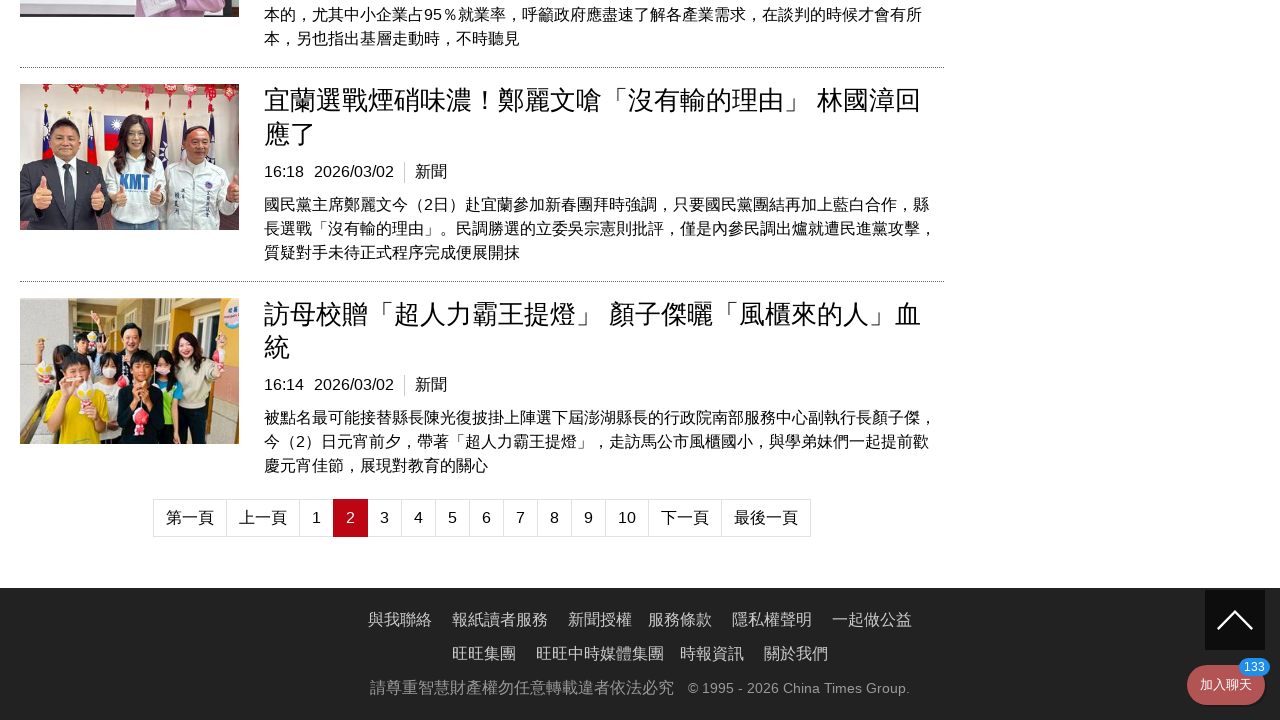

Clicked next page button to navigate to page 3 at (190, 518) on li.page-item a.page-link >> nth=0
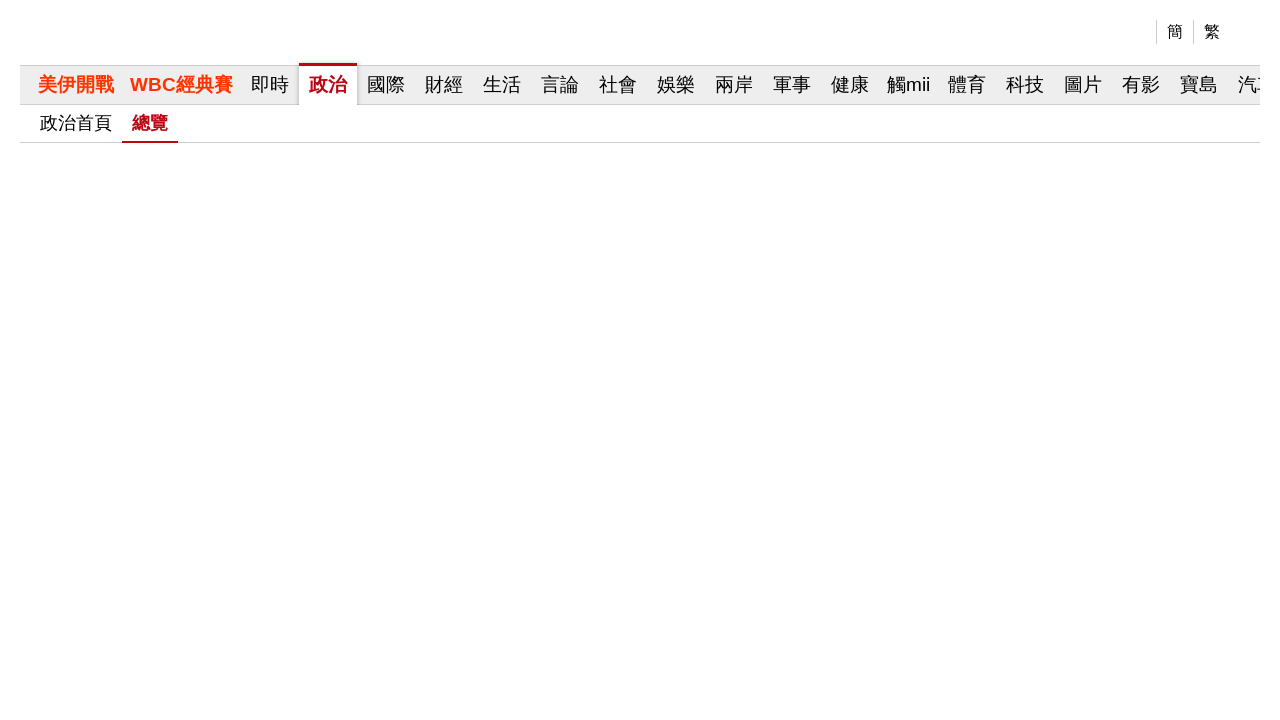

New page content loaded after pagination
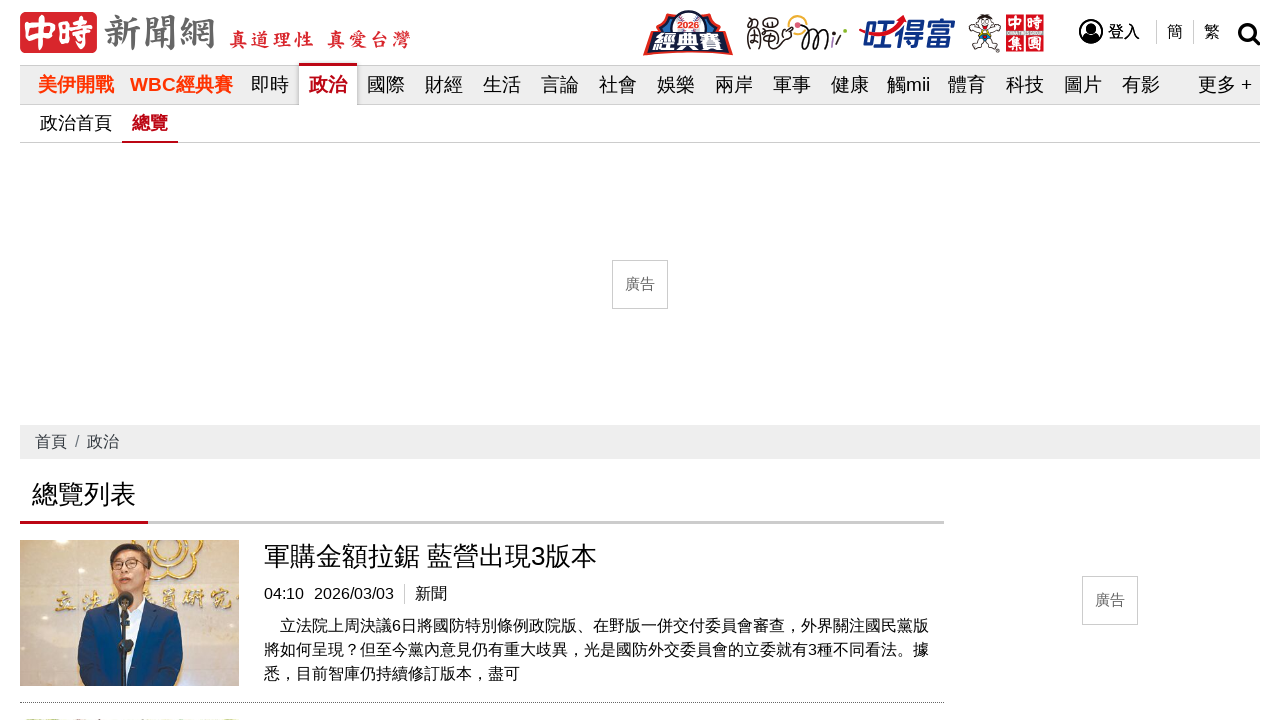

Scrolled down the new page to load more content
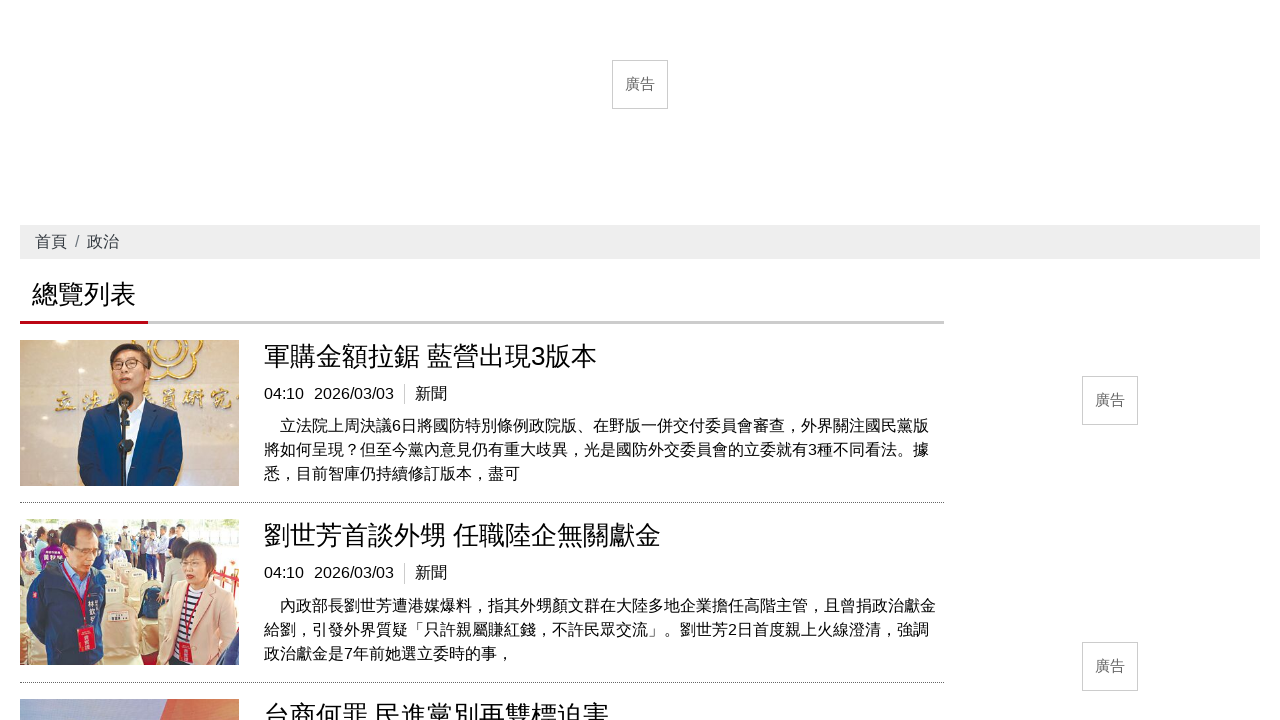

Waited for content to settle after scrolling on new page
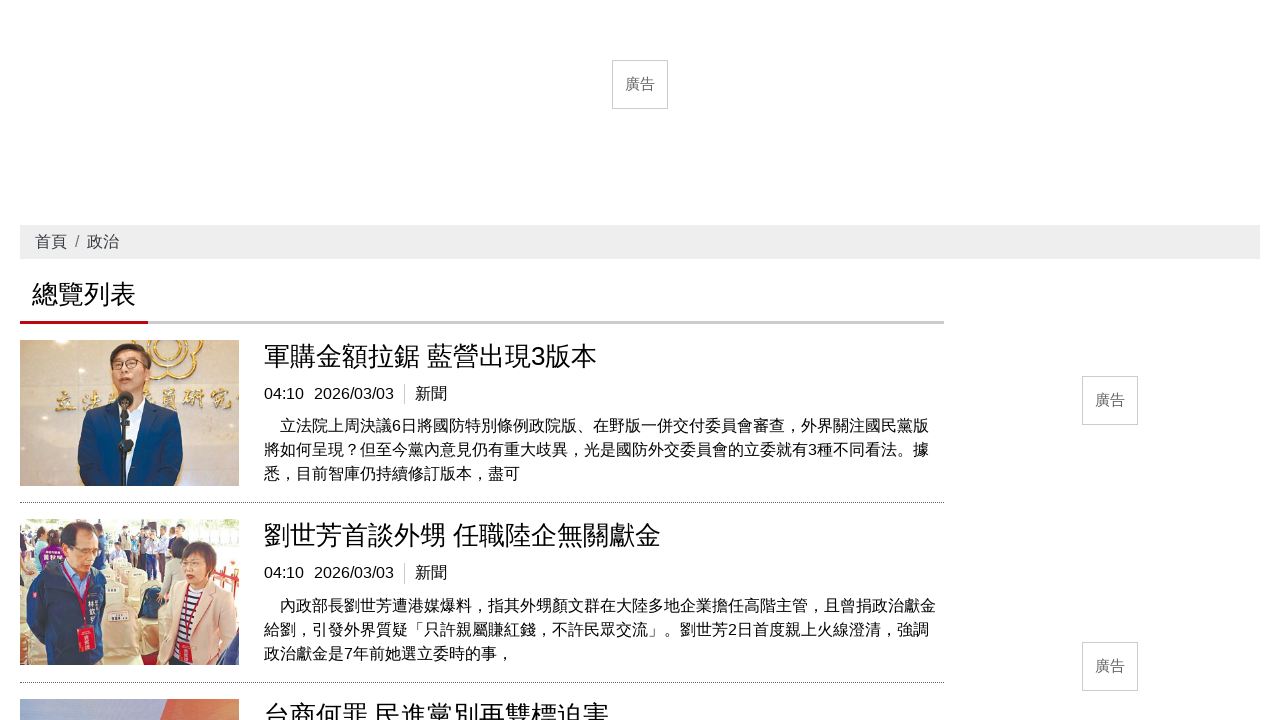

Scrolled down the new page to load more content
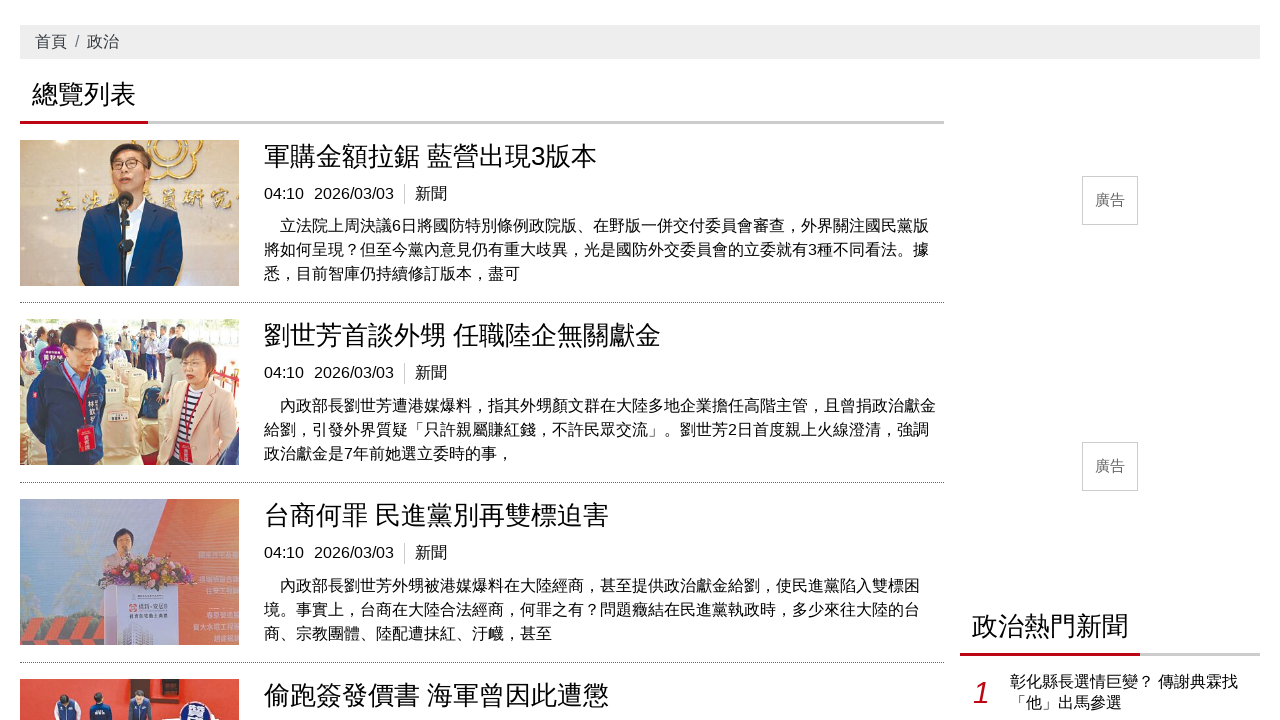

Waited for content to settle after scrolling on new page
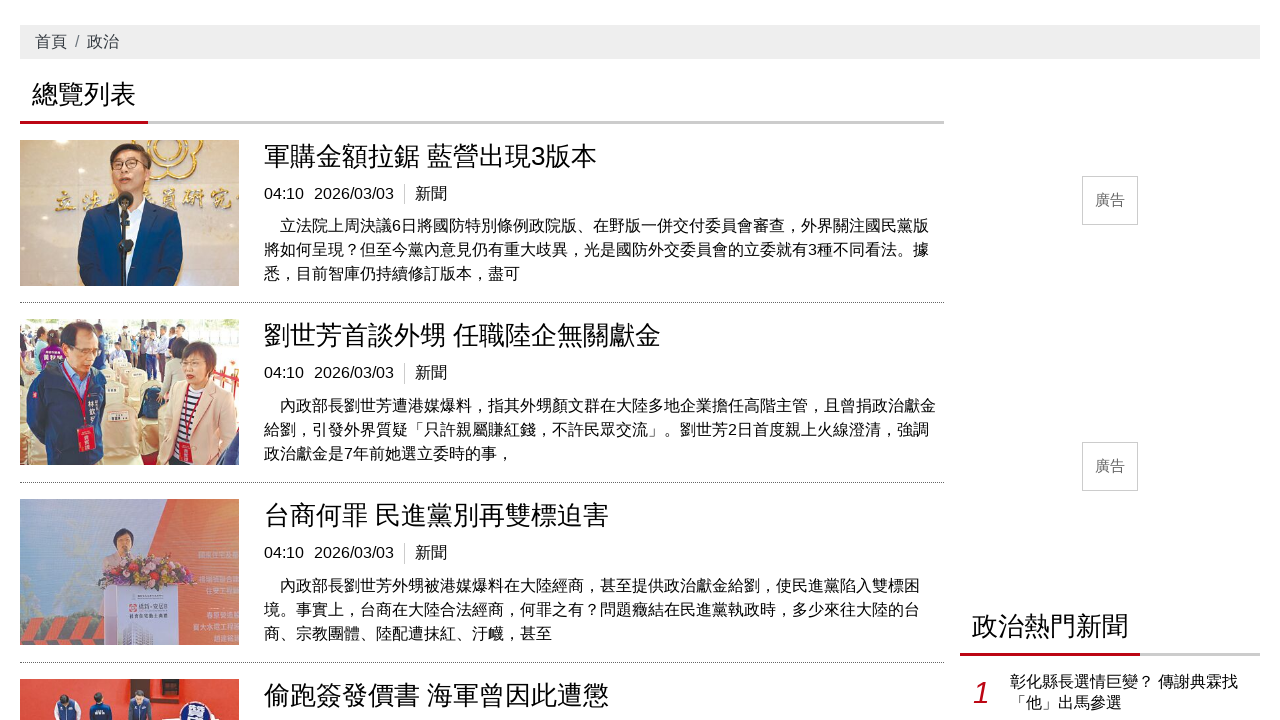

Scrolled down the new page to load more content
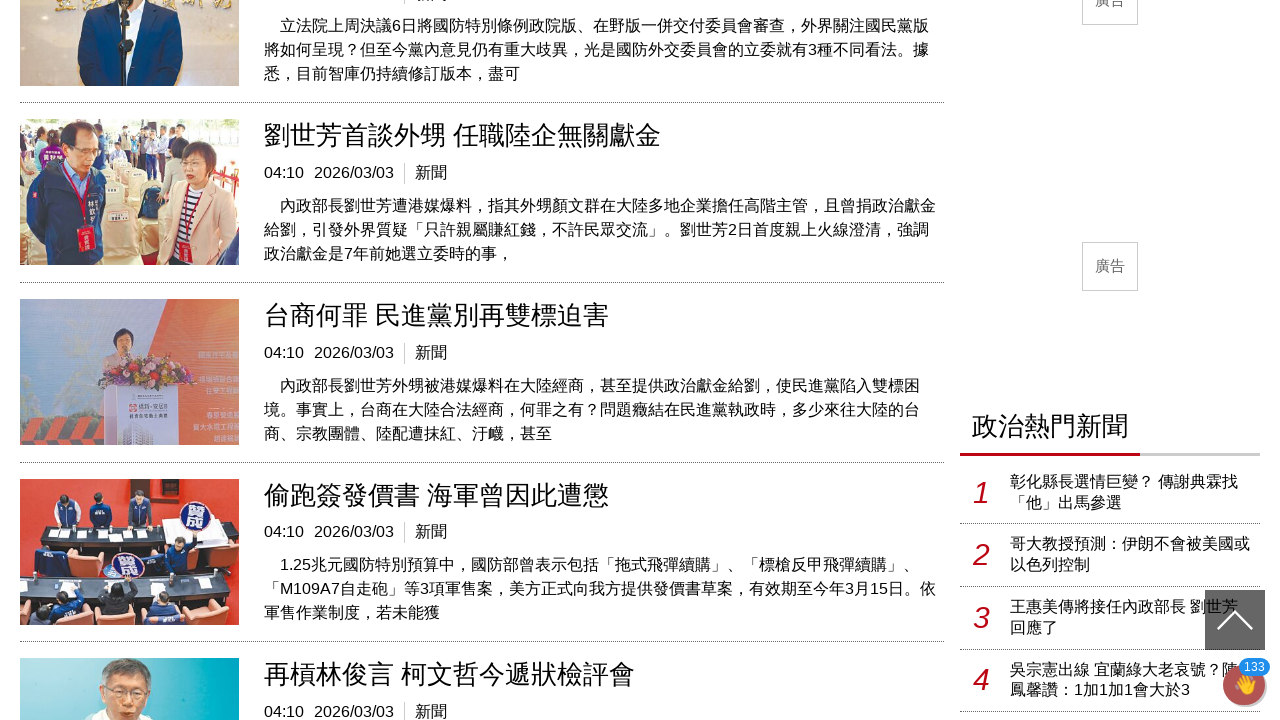

Waited for content to settle after scrolling on new page
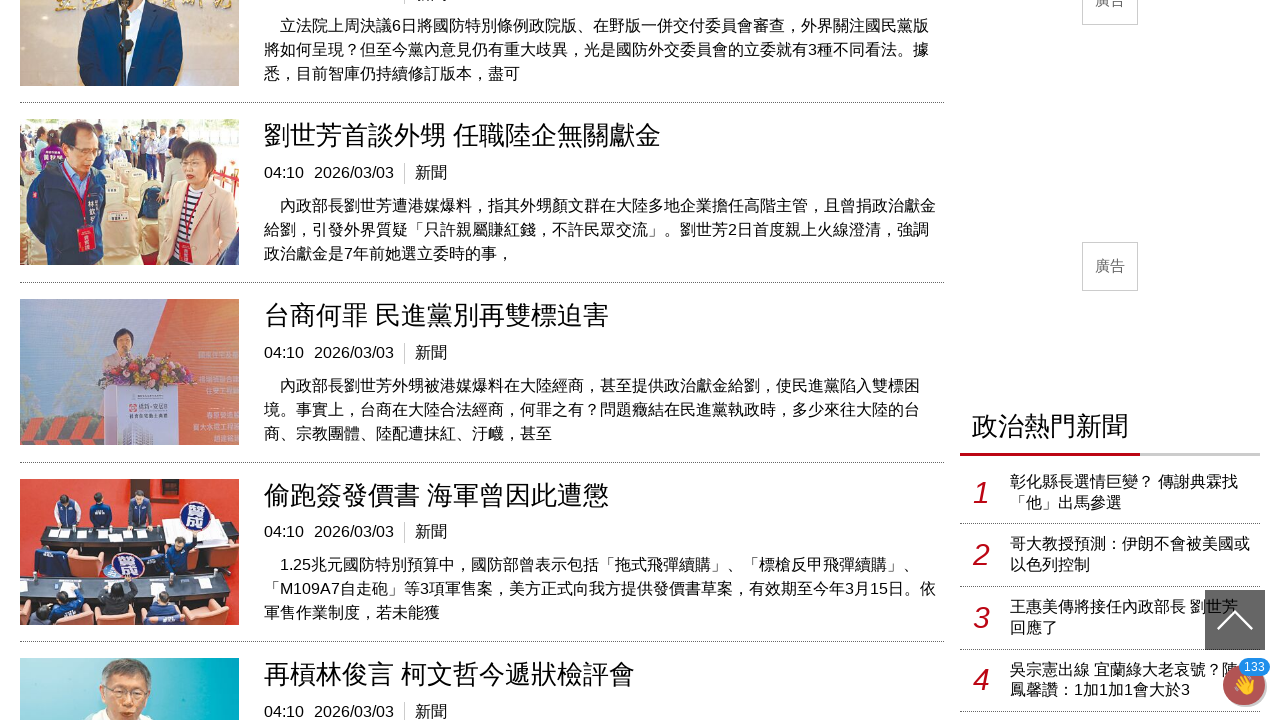

Scrolled down the new page to load more content
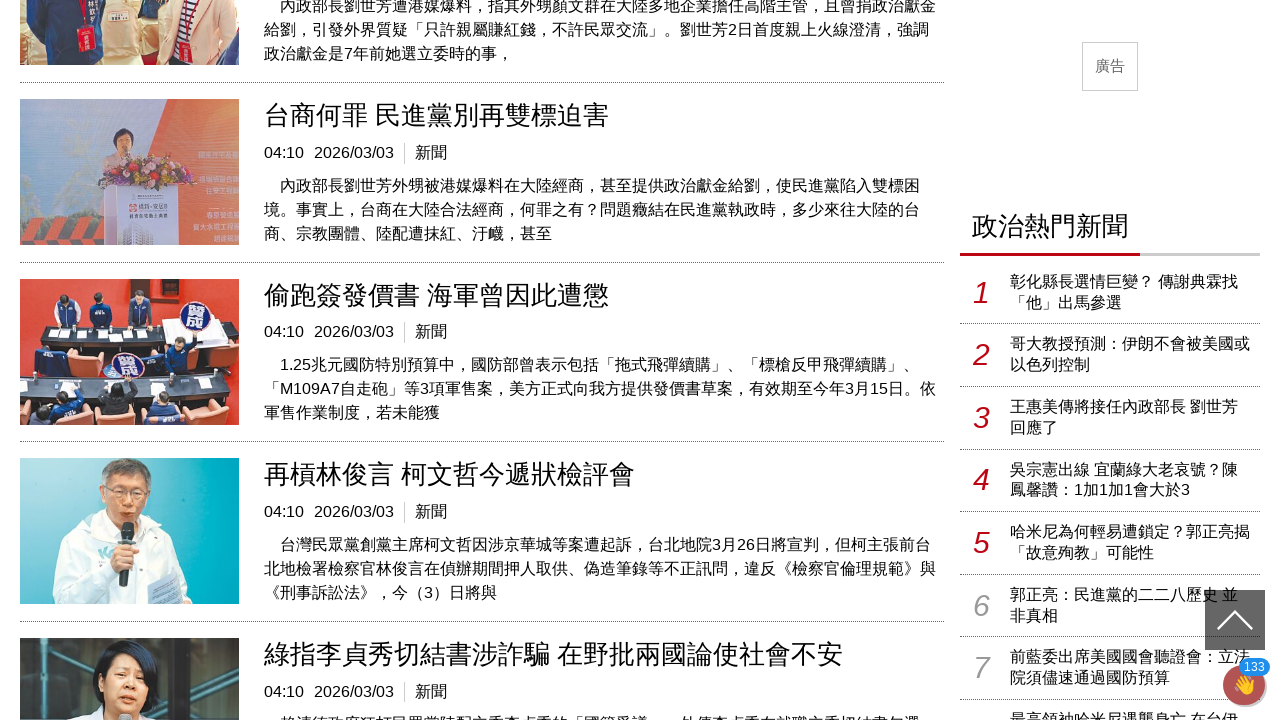

Waited for content to settle after scrolling on new page
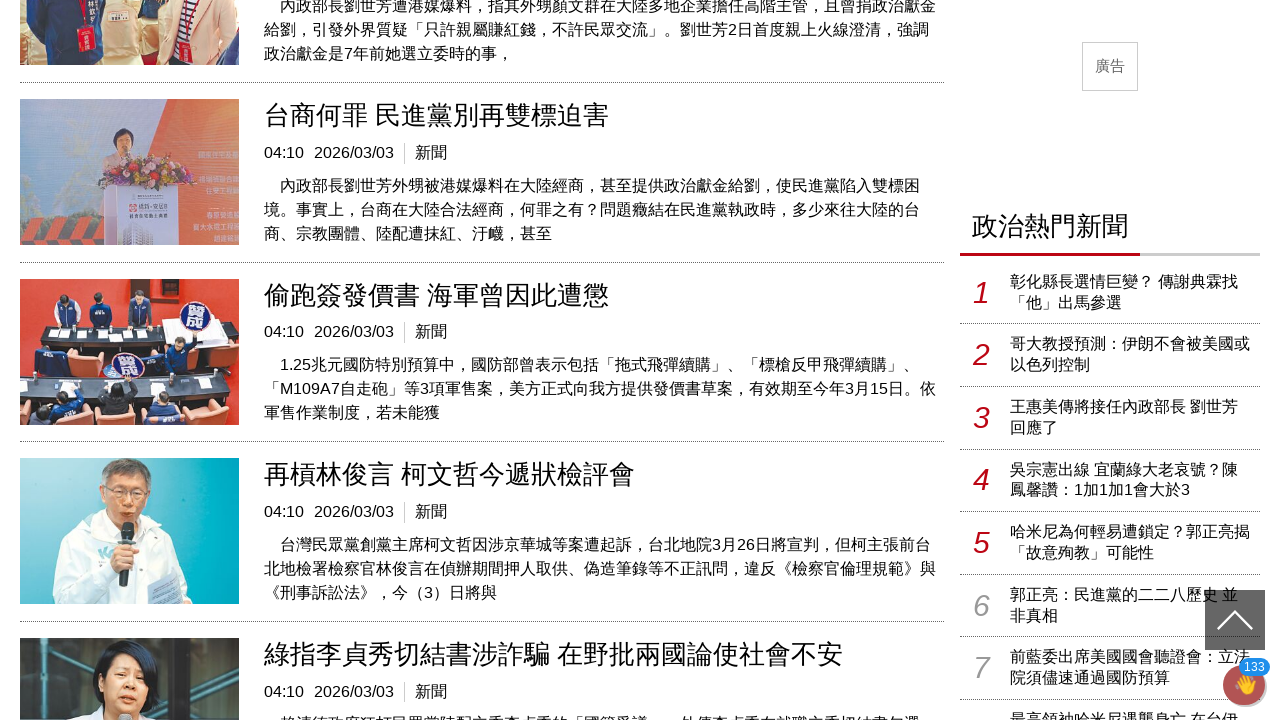

Scrolled down the new page to load more content
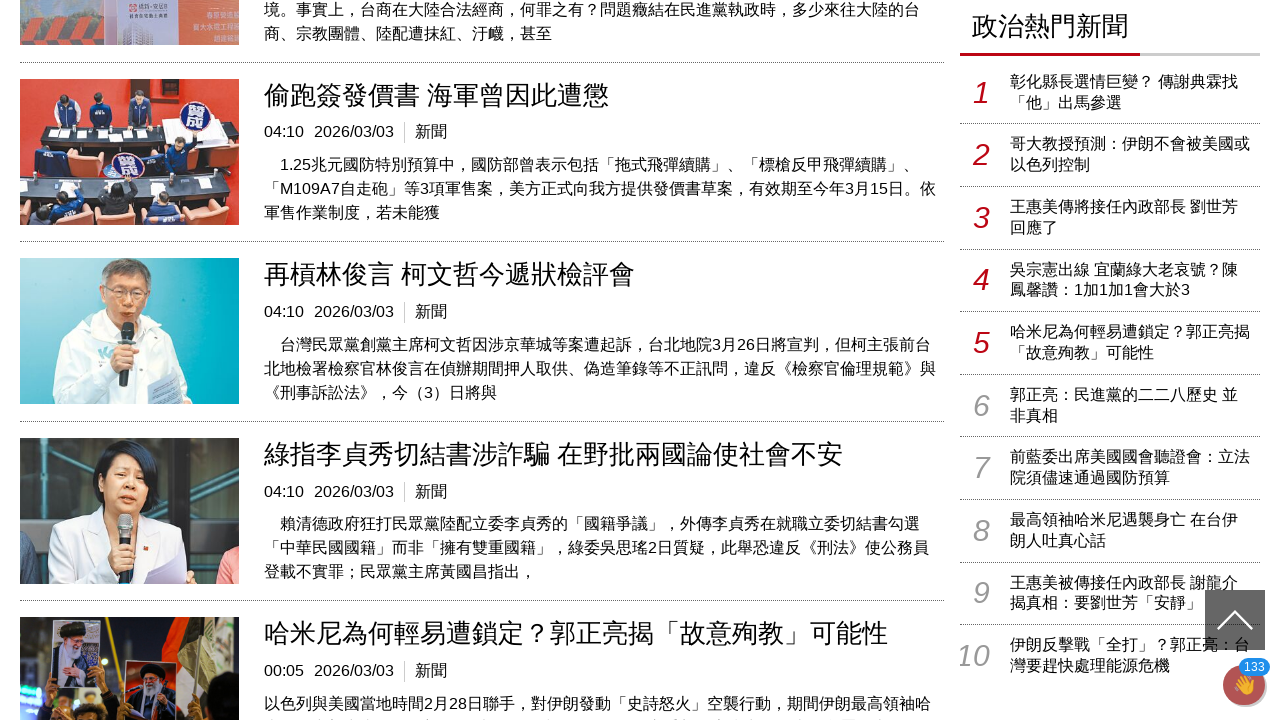

Waited for content to settle after scrolling on new page
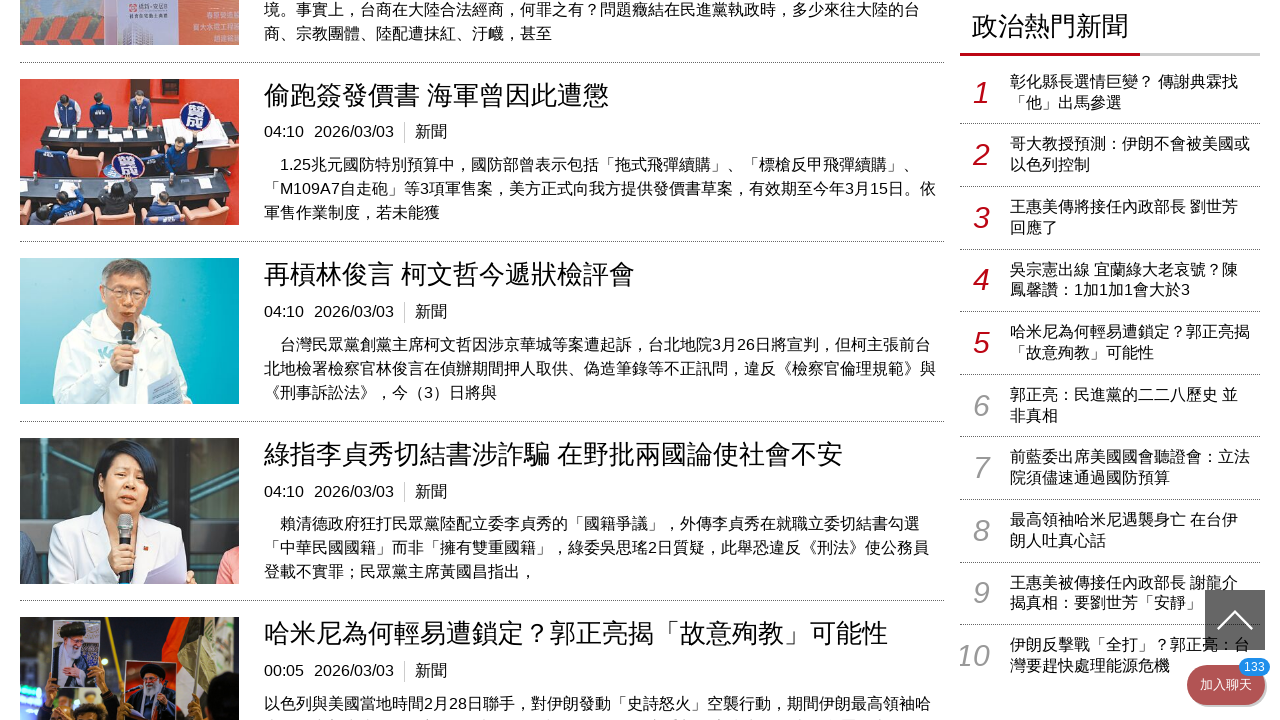

Verified article titles are present on the page
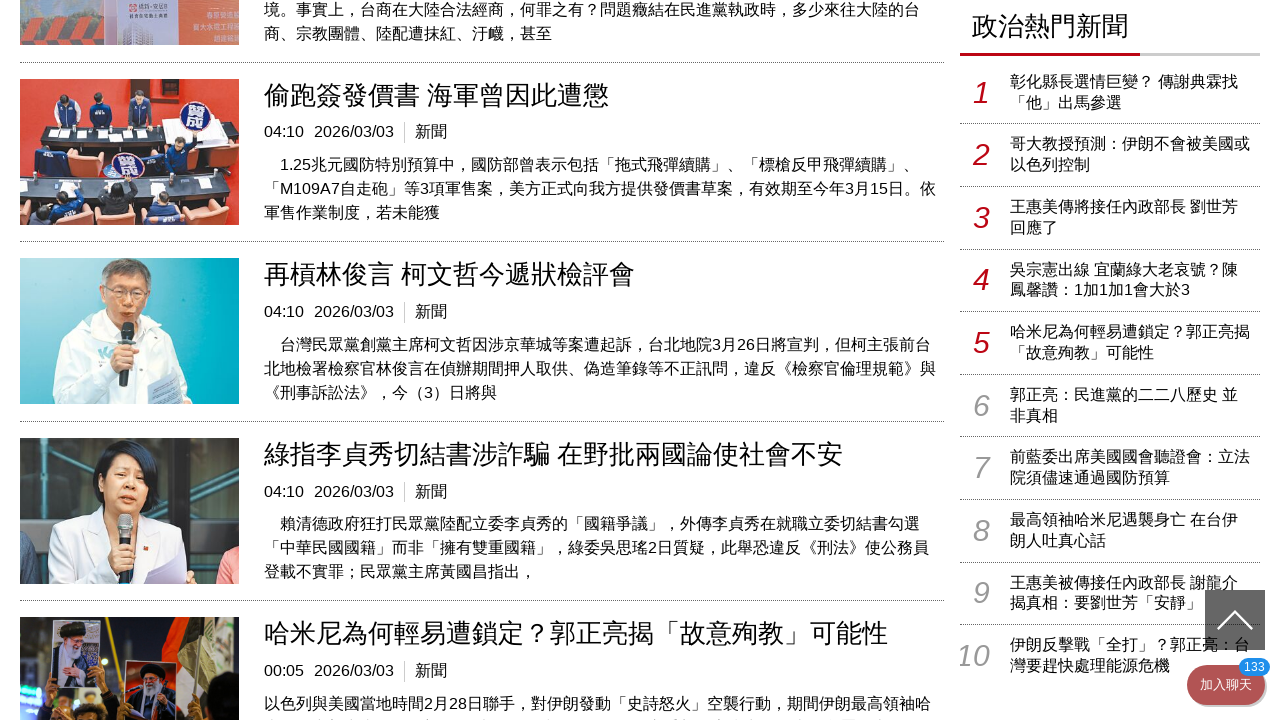

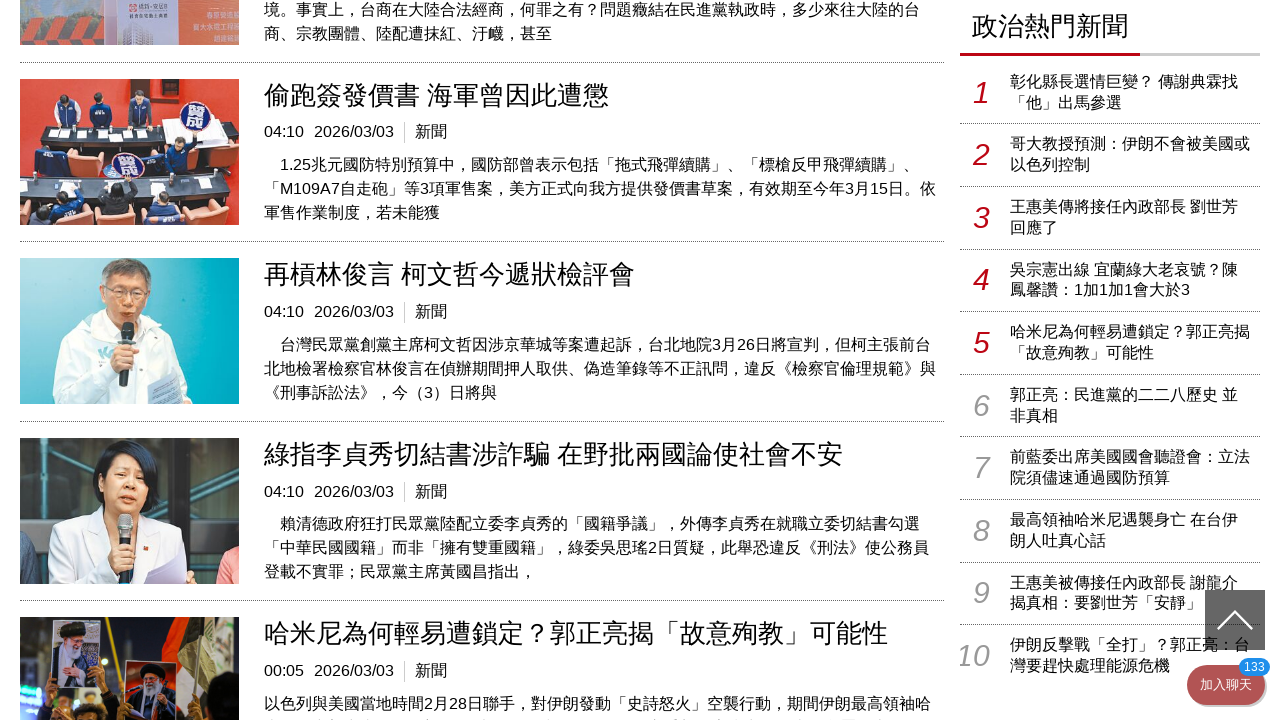